Navigates to the Leafground dashboard and performs a double-click action on the Message label element

Starting URL: https://www.leafground.com/dashboard.xhtml

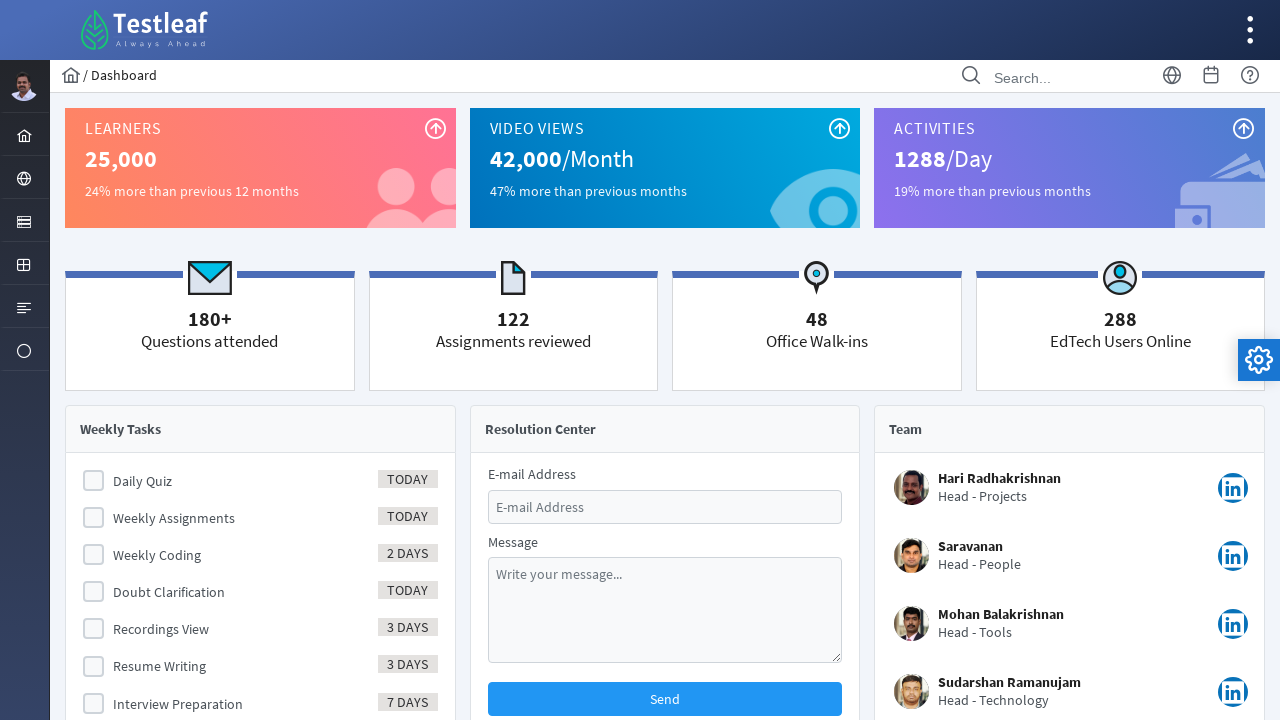

Navigated to Leafground dashboard
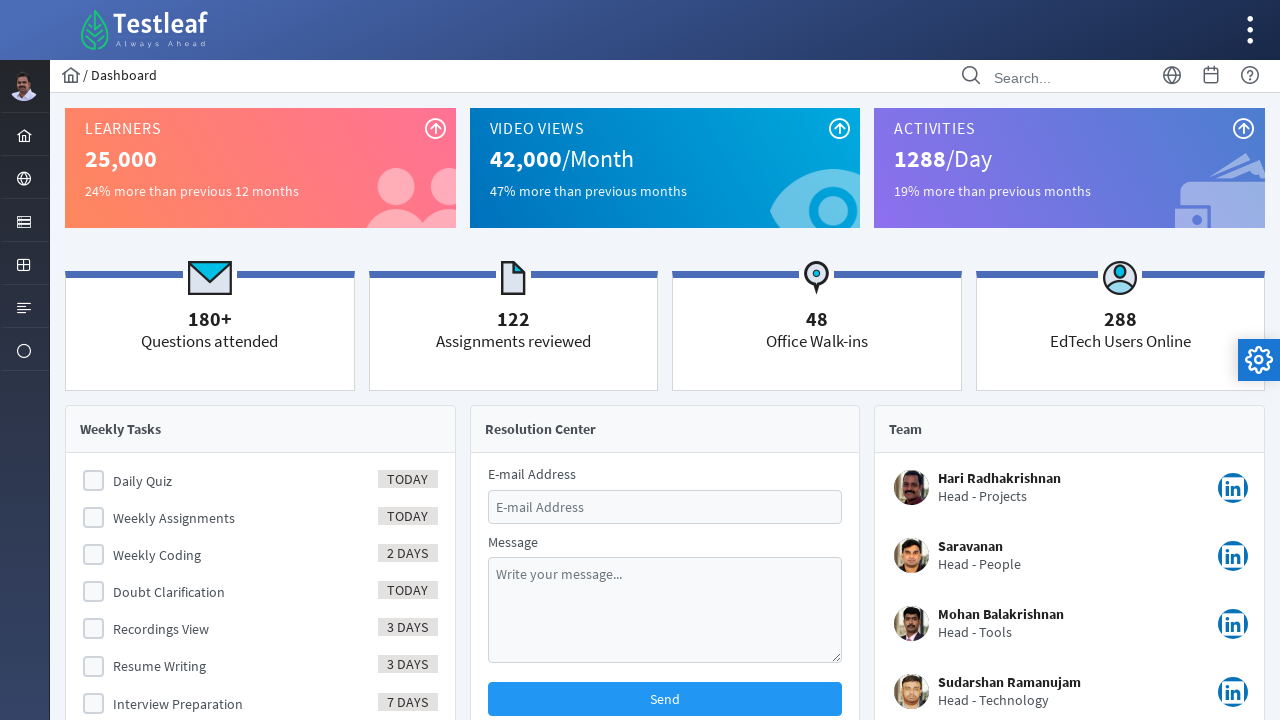

Located Message label element
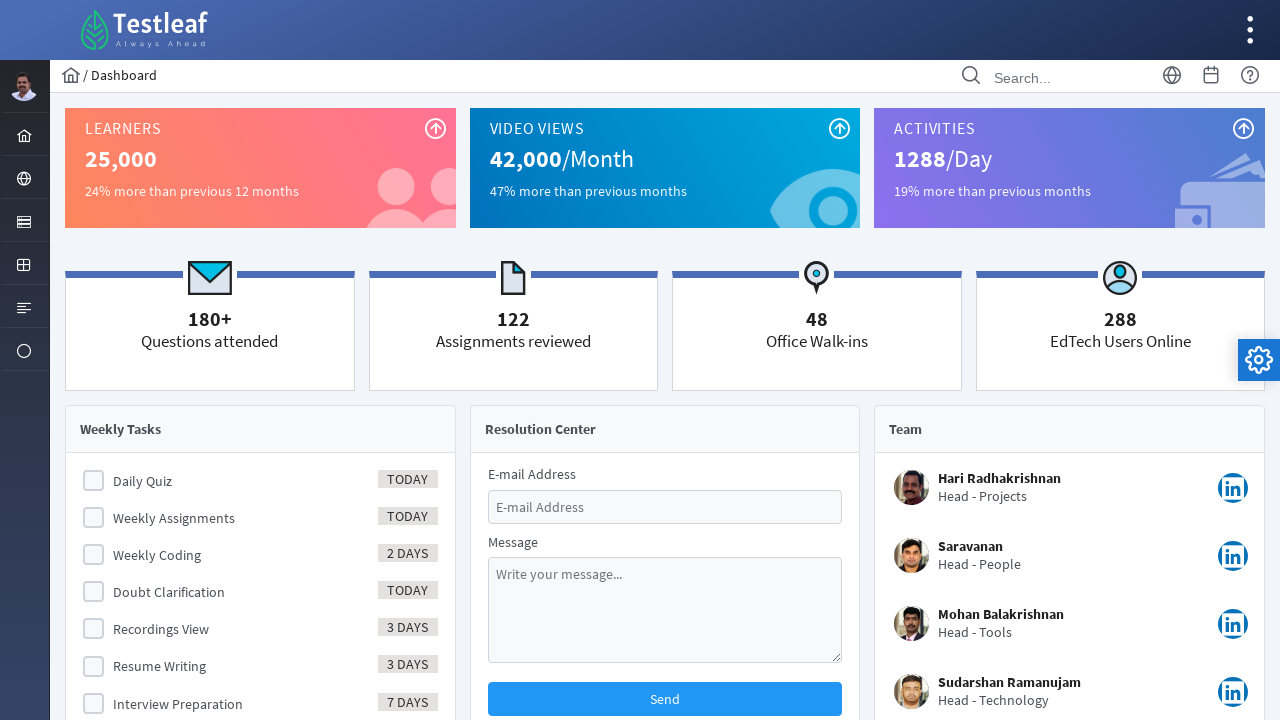

Double-clicked on Message label element at (513, 541) on xpath=//label[text()='Message']
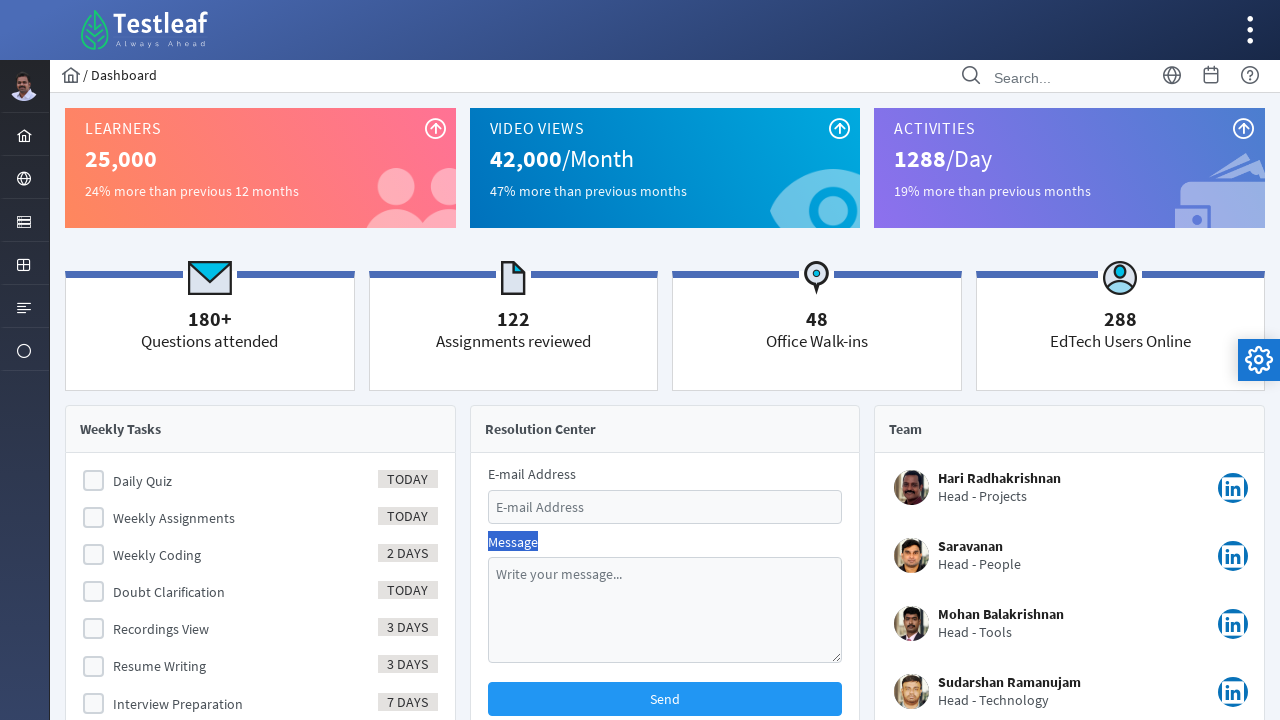

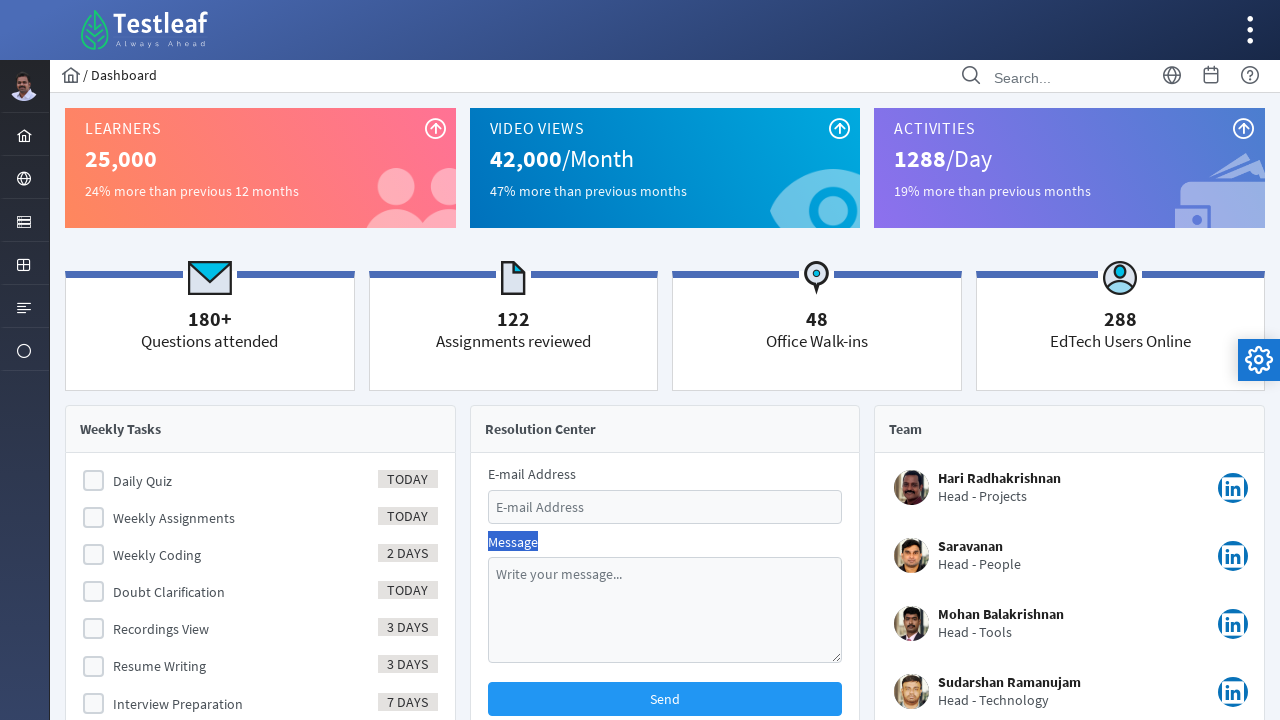